Tests window/tab switching by opening a new window, performing an action, then switching back to parent

Starting URL: https://demo.automationtesting.in/Windows.html

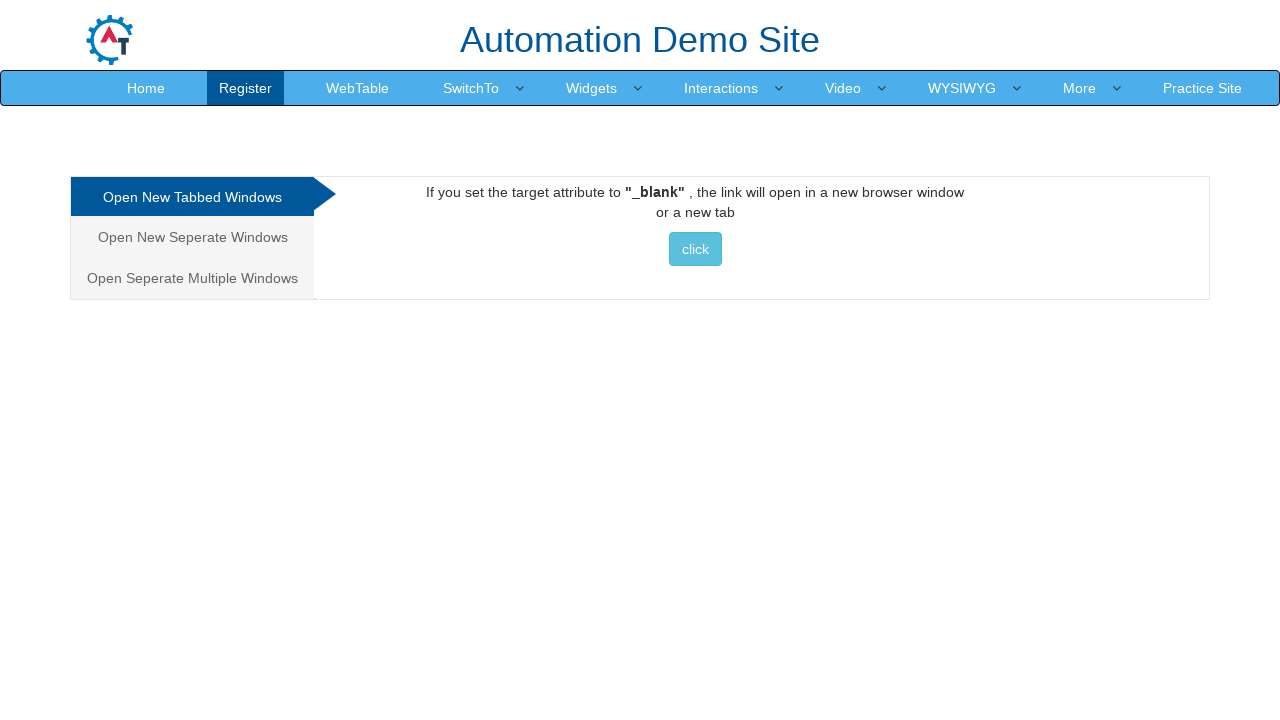

Clicked button to open new window at (695, 249) on xpath=//button[@class='btn btn-info']
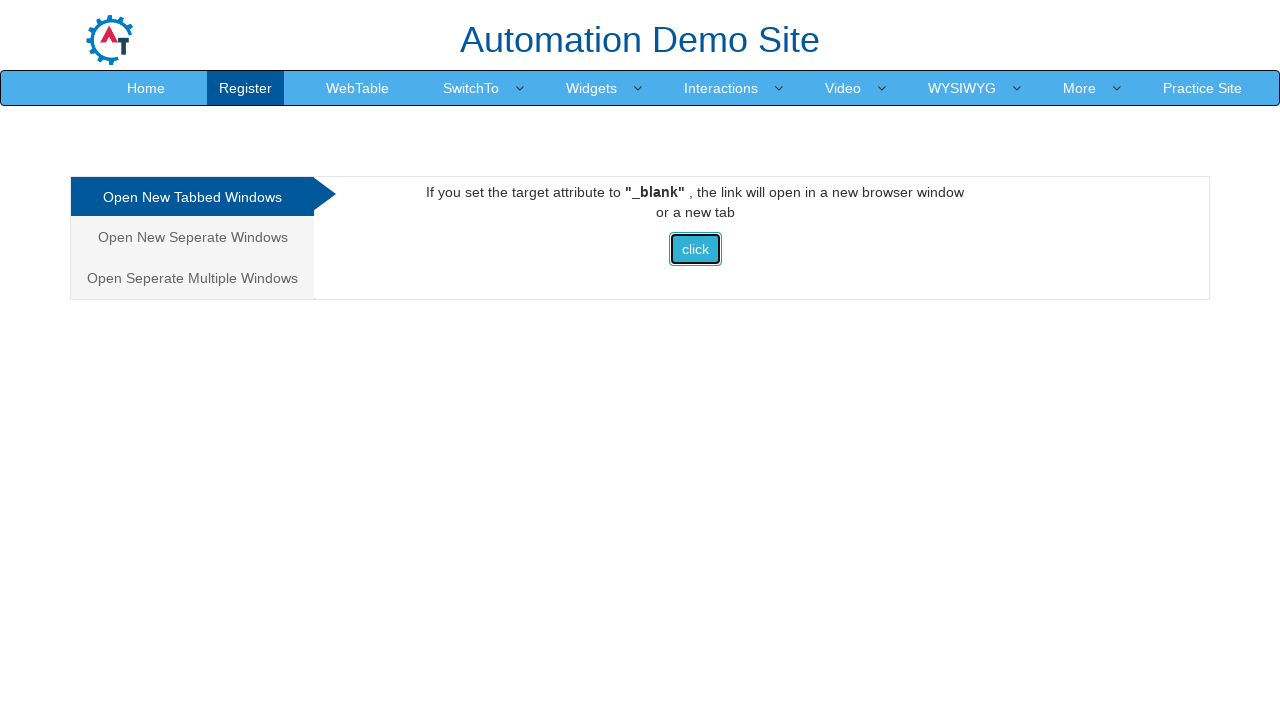

New window/tab opened and retrieved
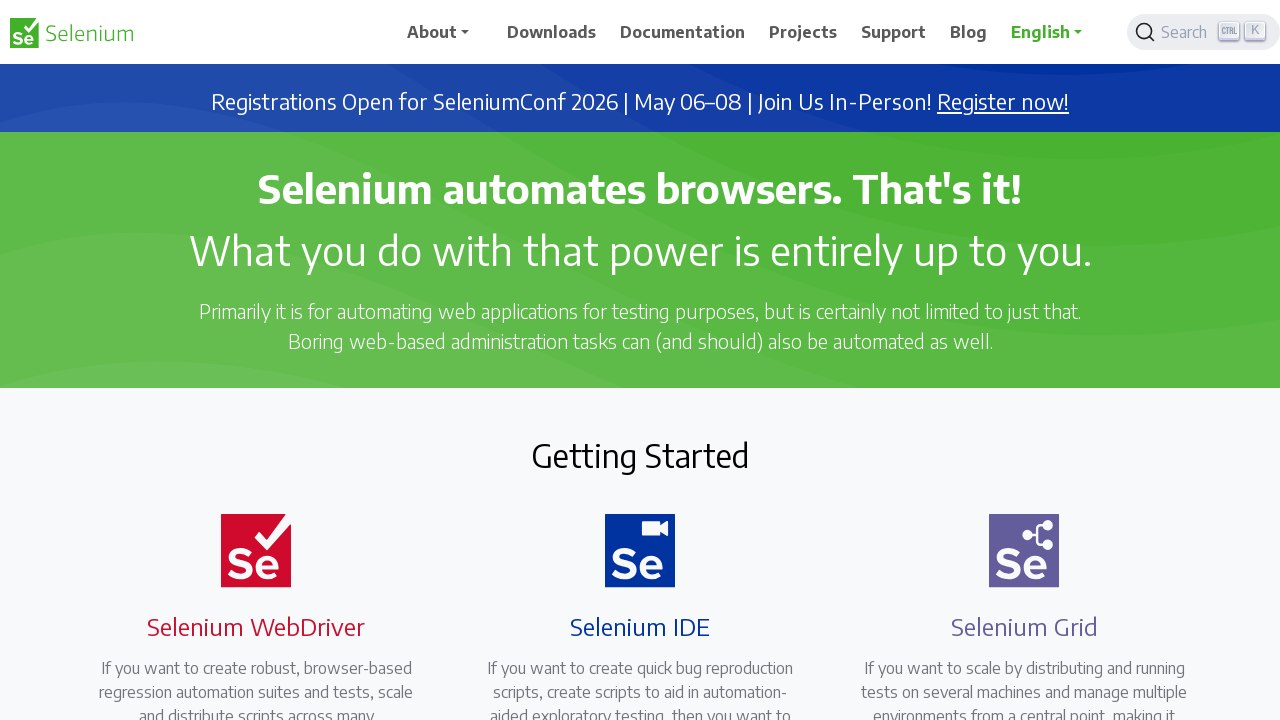

New window page load state completed
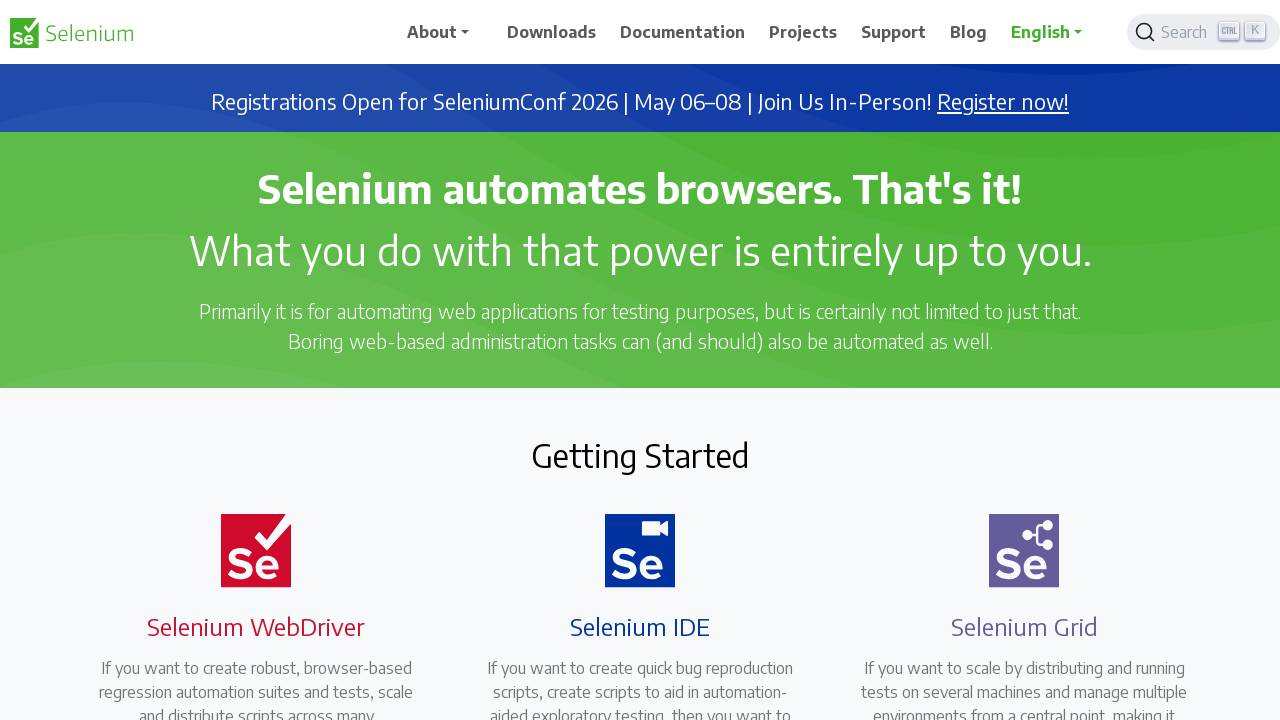

Clicked navigation element in child window at (807, 32) on xpath=//div[@class='collapse navbar-collapse justify-content-end']/ul/li[4]
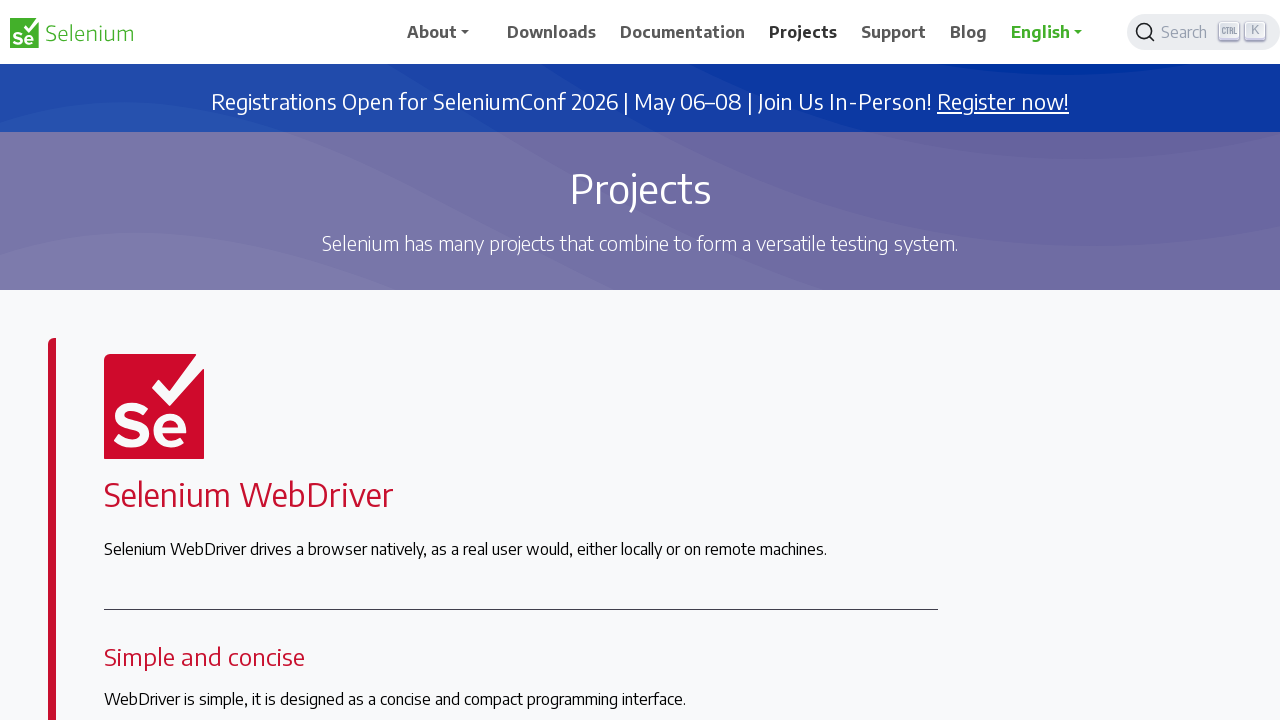

Switched back to parent window
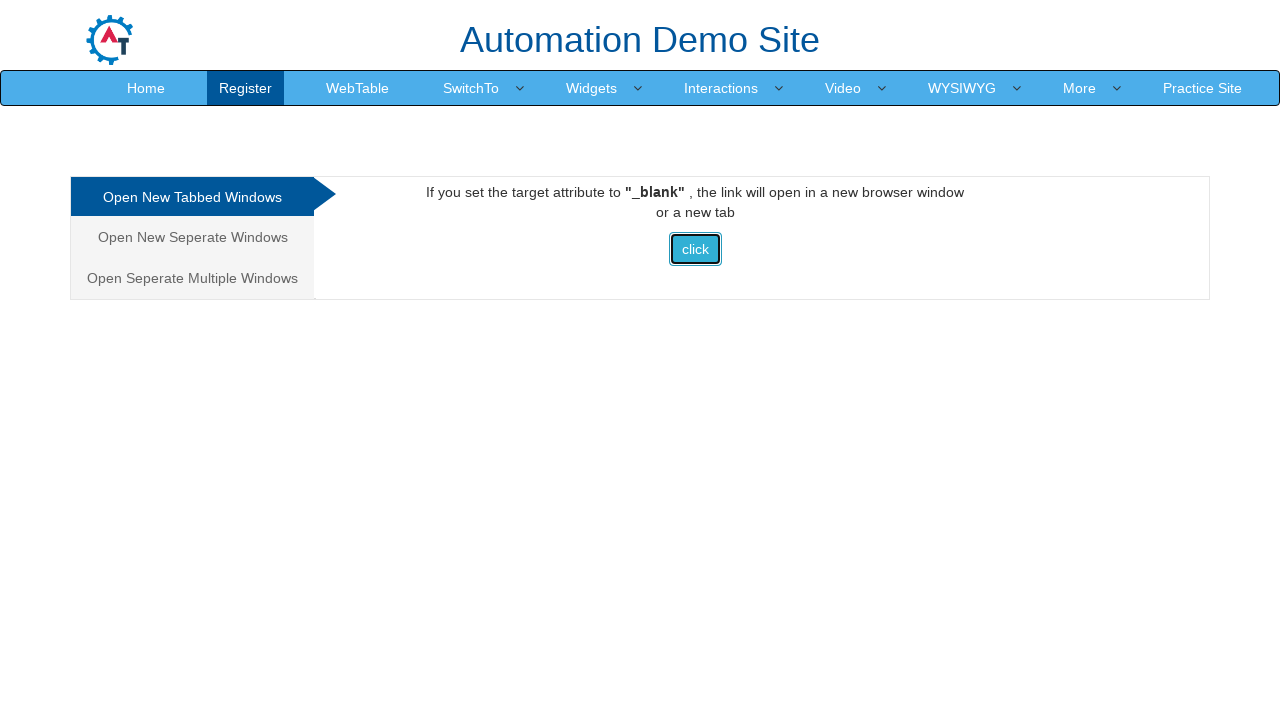

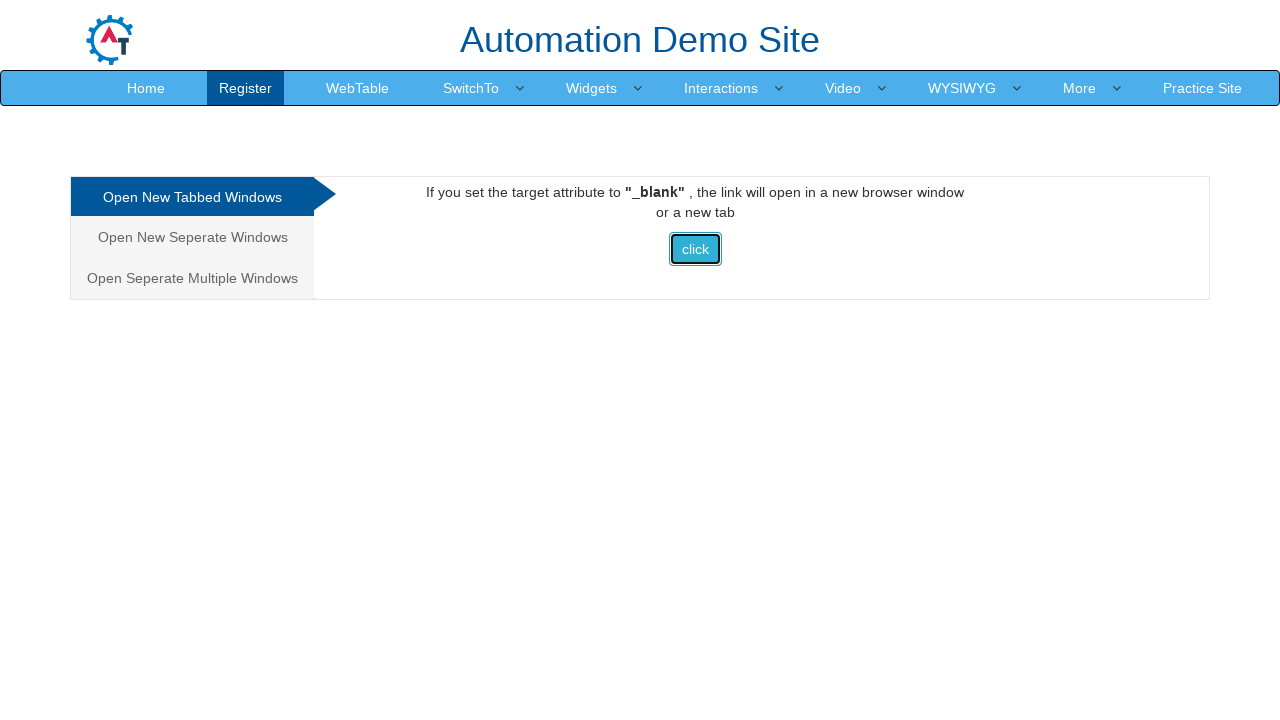